Tests a dynamic table feature by expanding a details section, entering JSON data into a textarea, clicking refresh, and verifying the table is populated with the data.

Starting URL: https://testpages.herokuapp.com/styled/tag/dynamic-table.html

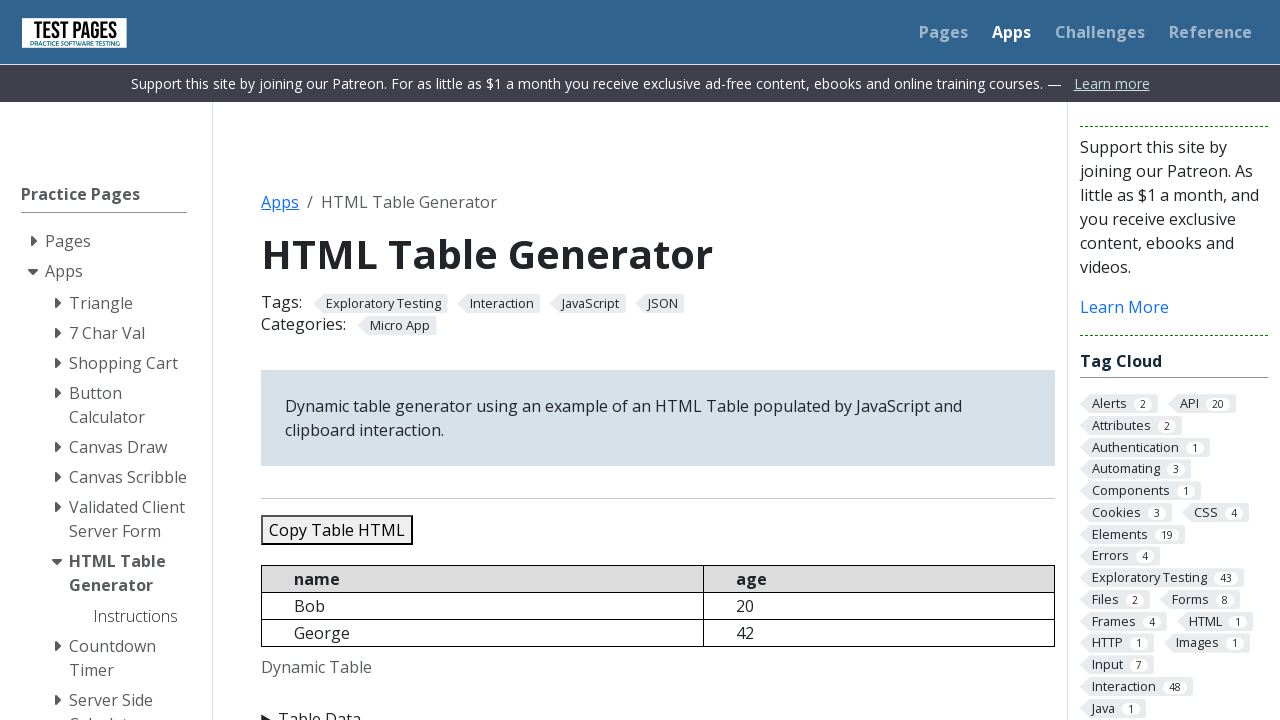

Clicked details/summary element to expand the input section at (658, 708) on xpath=//div[@id='tablehere']/following-sibling::details/summary
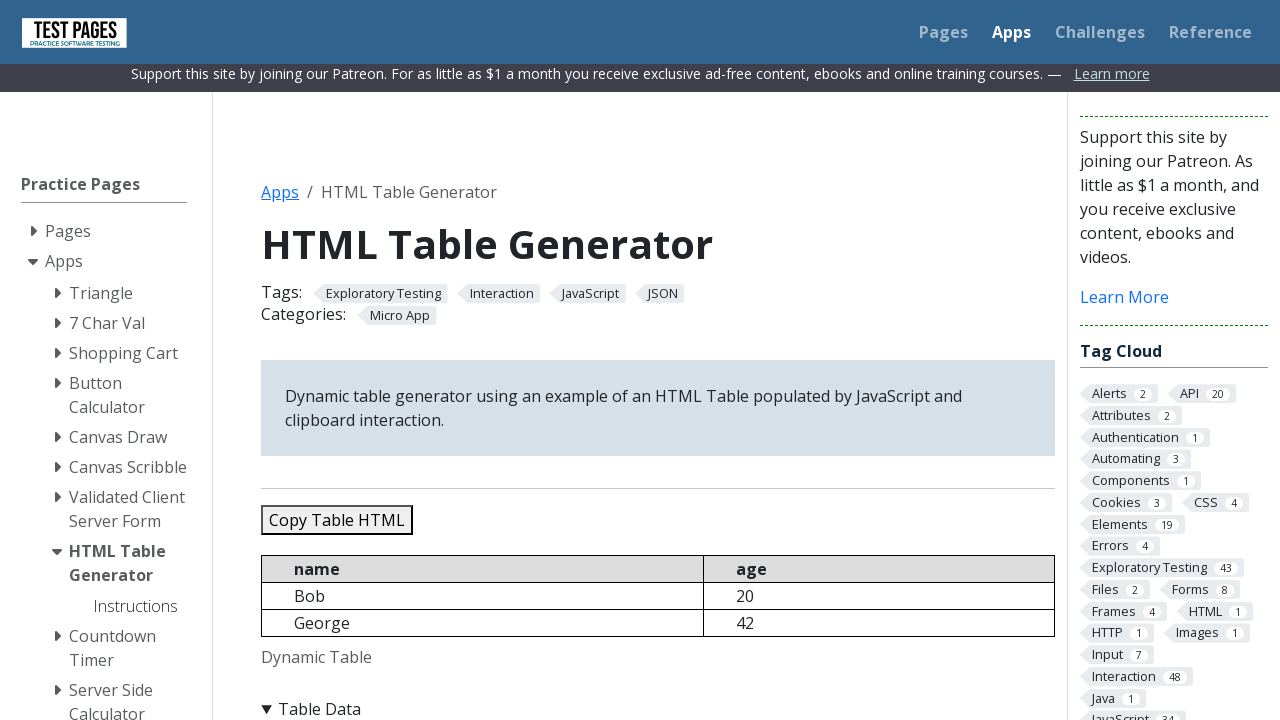

Filled textarea with JSON data containing 5 records on textarea#jsondata
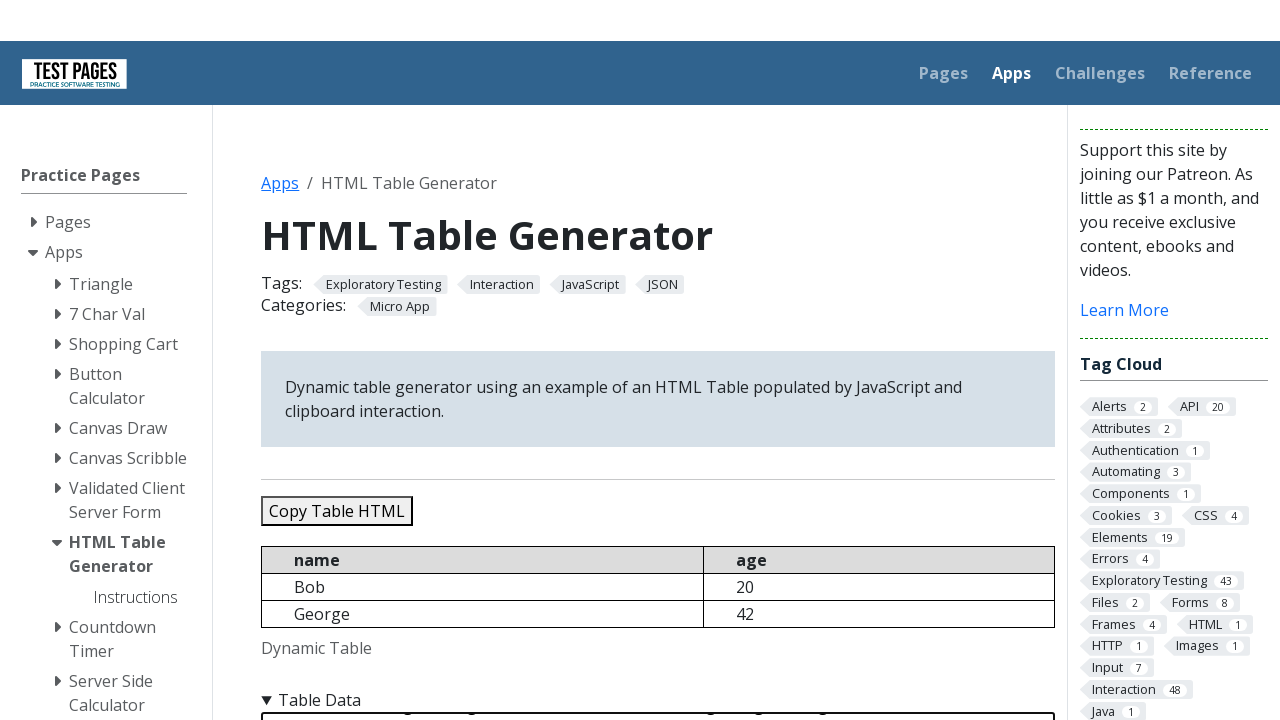

Clicked refresh table button at (359, 360) on button#refreshtable
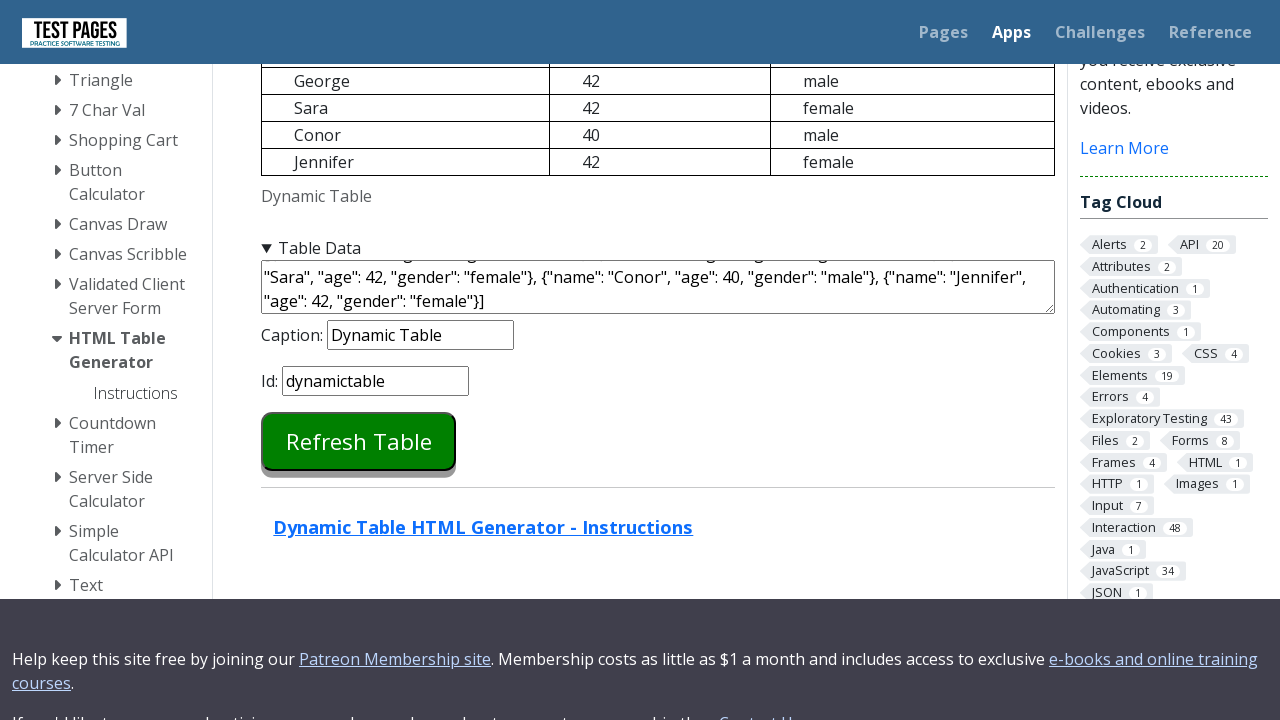

Dynamic table populated with data and loaded
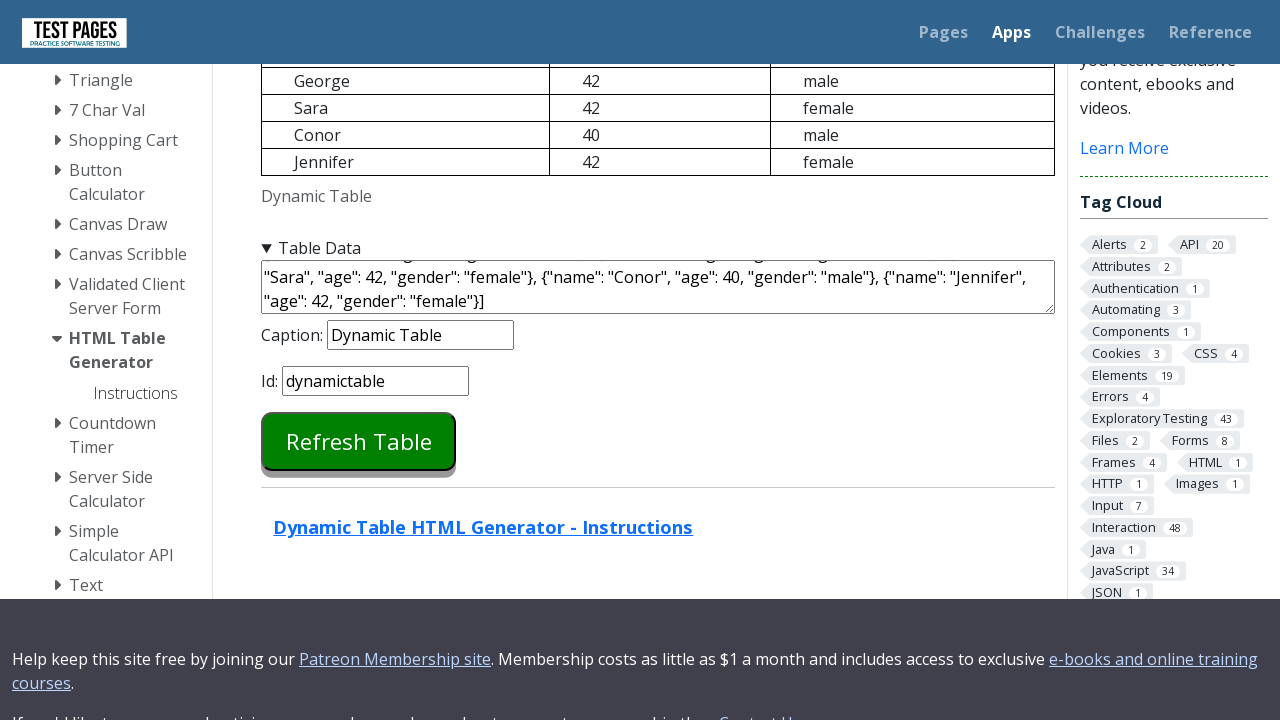

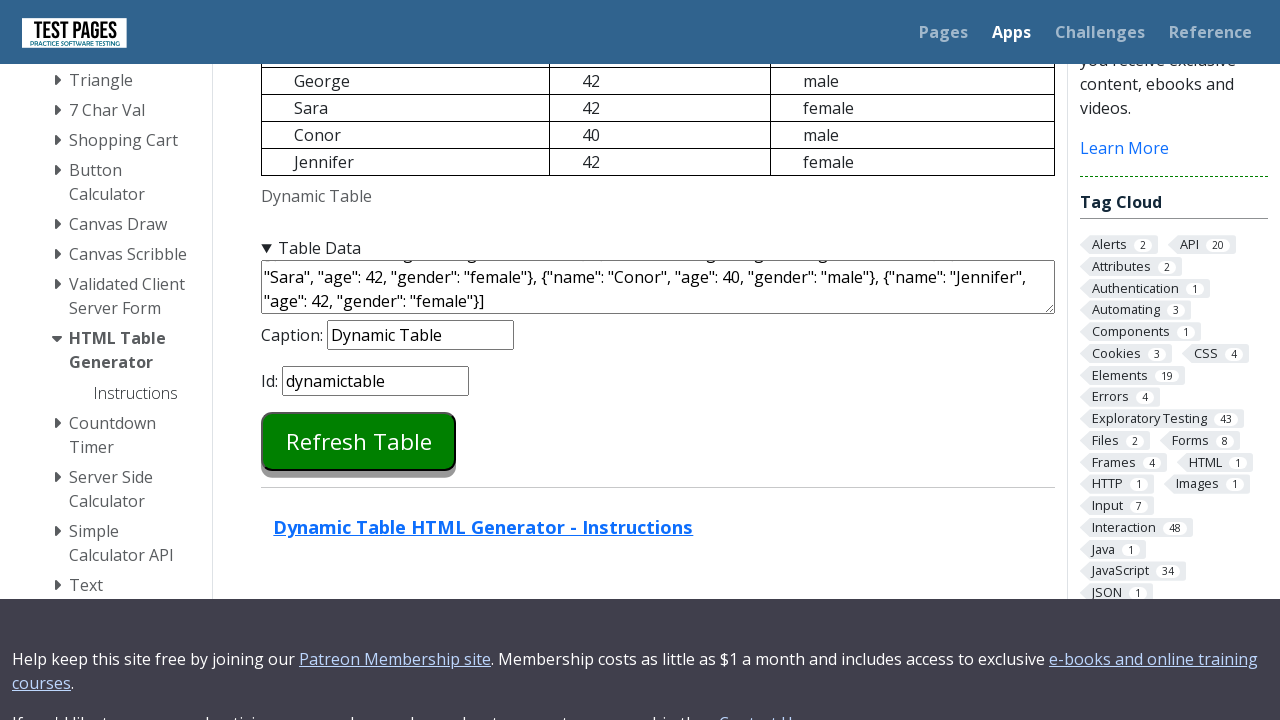